Tests marking an item incomplete by clicking the checkbox twice - once to complete, once to uncomplete

Starting URL: https://todomvc.com/examples/react/dist/

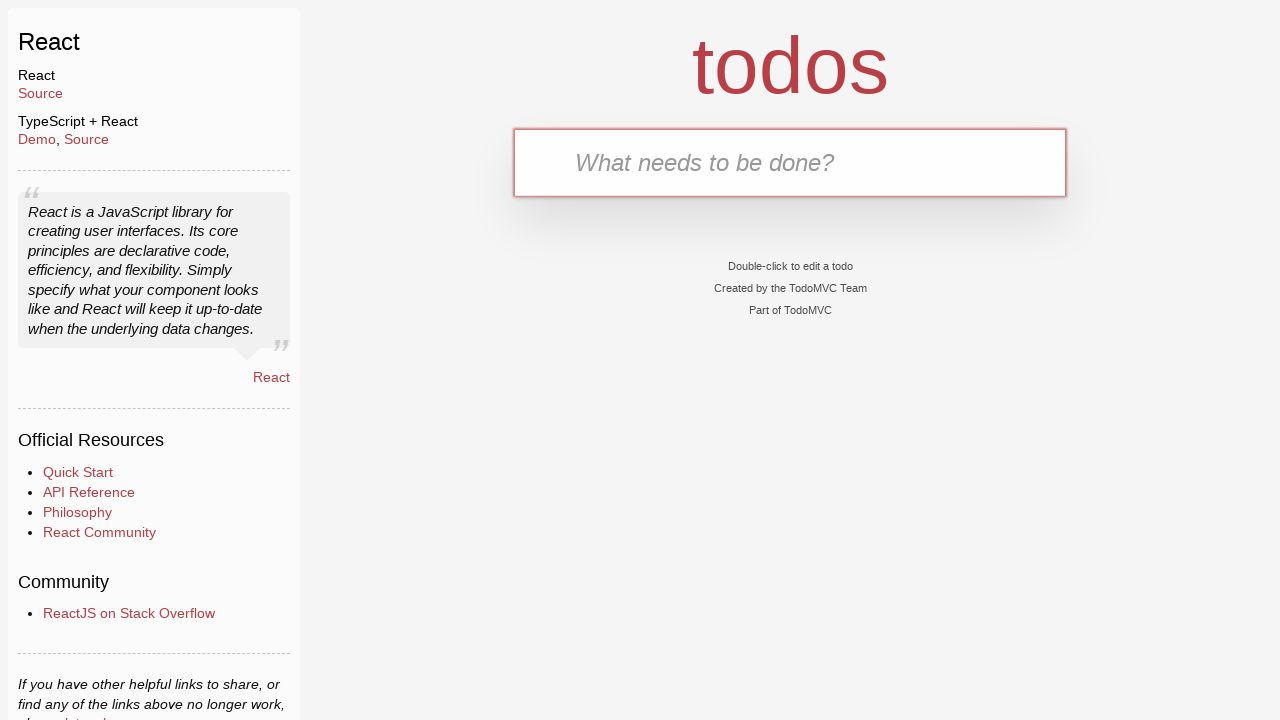

Filled new todo input with 'test1' on input.new-todo
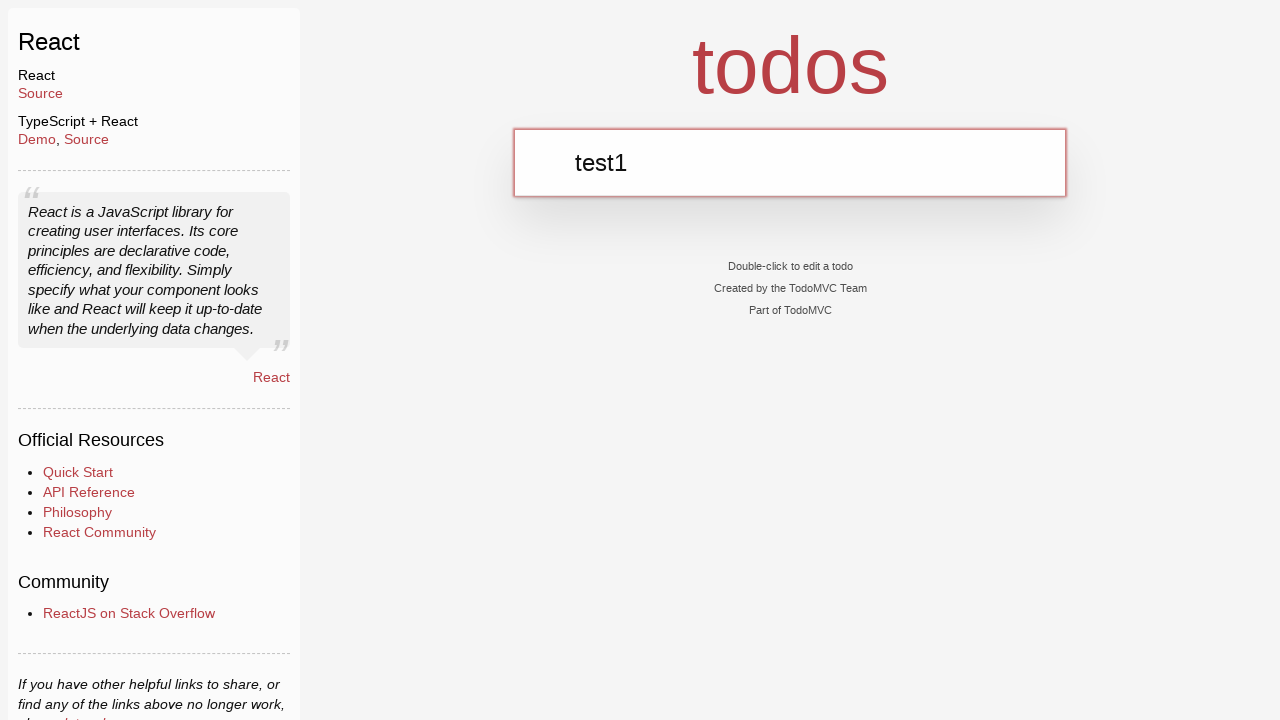

Pressed Enter to add the todo item
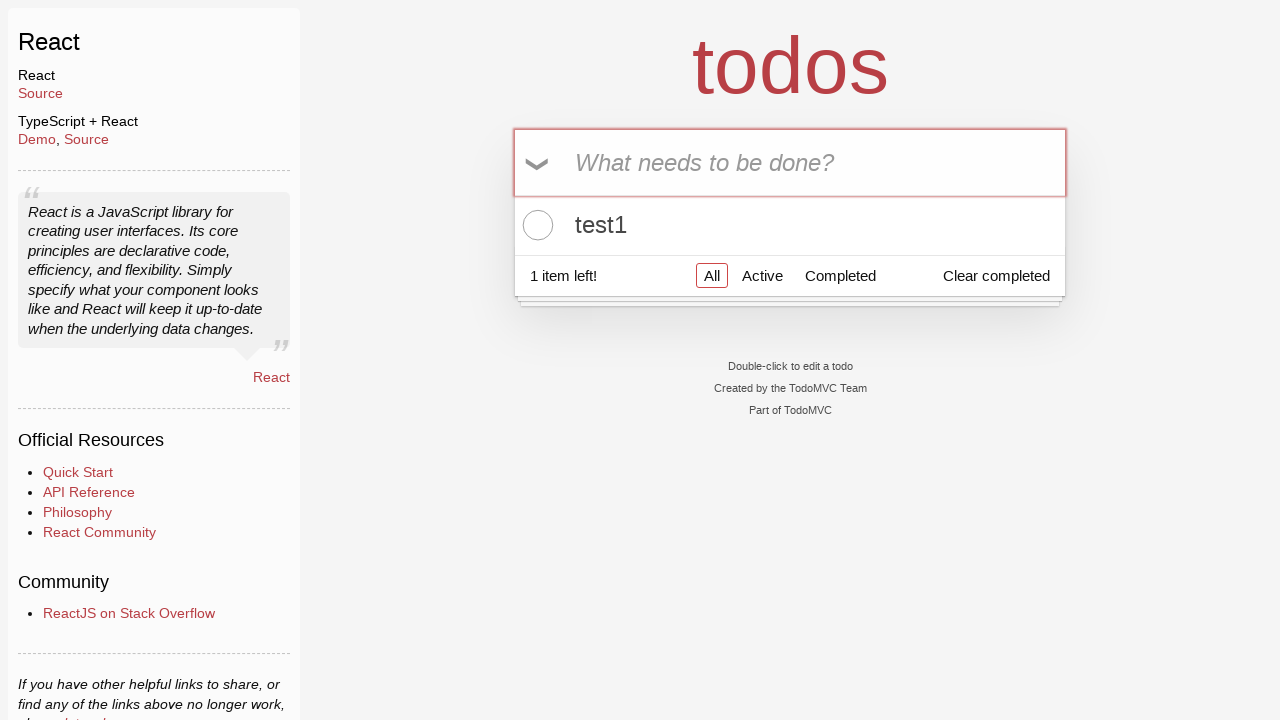

Clicked checkbox to mark item as complete at (535, 225) on .todo-list li .toggle
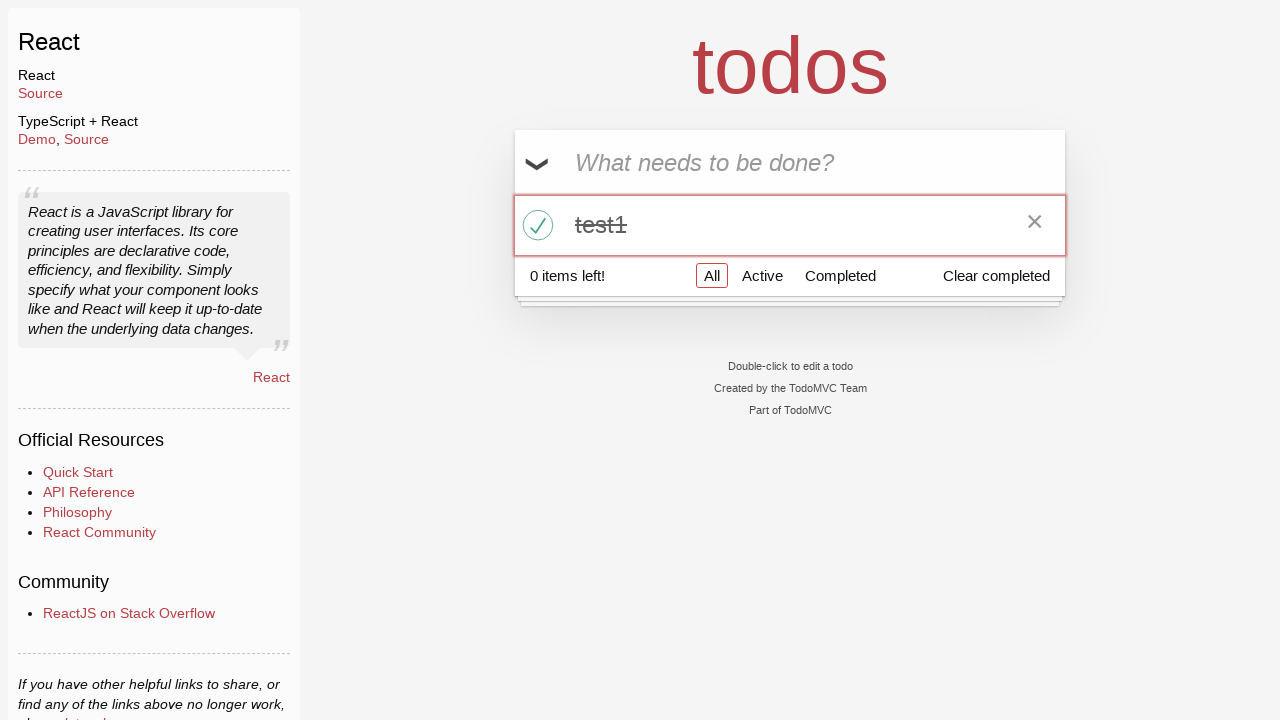

Clicked checkbox to mark item as incomplete at (535, 225) on .todo-list li .toggle
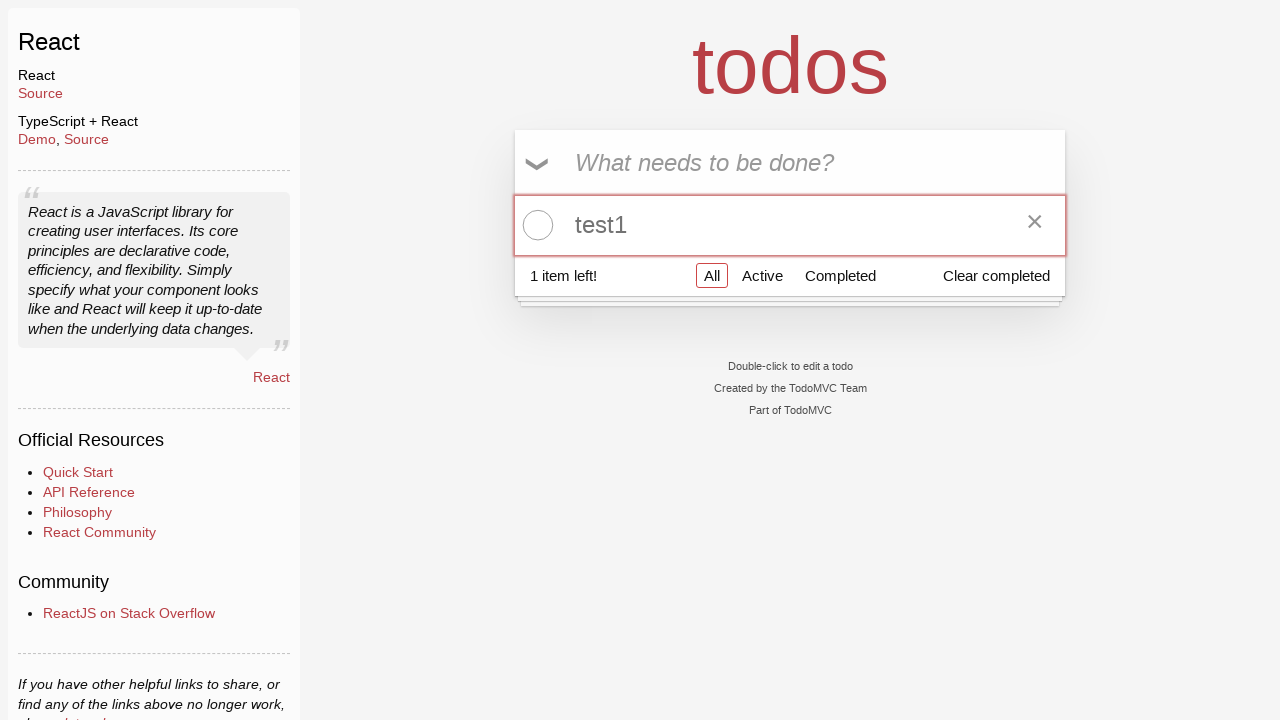

Verified item label is still visible
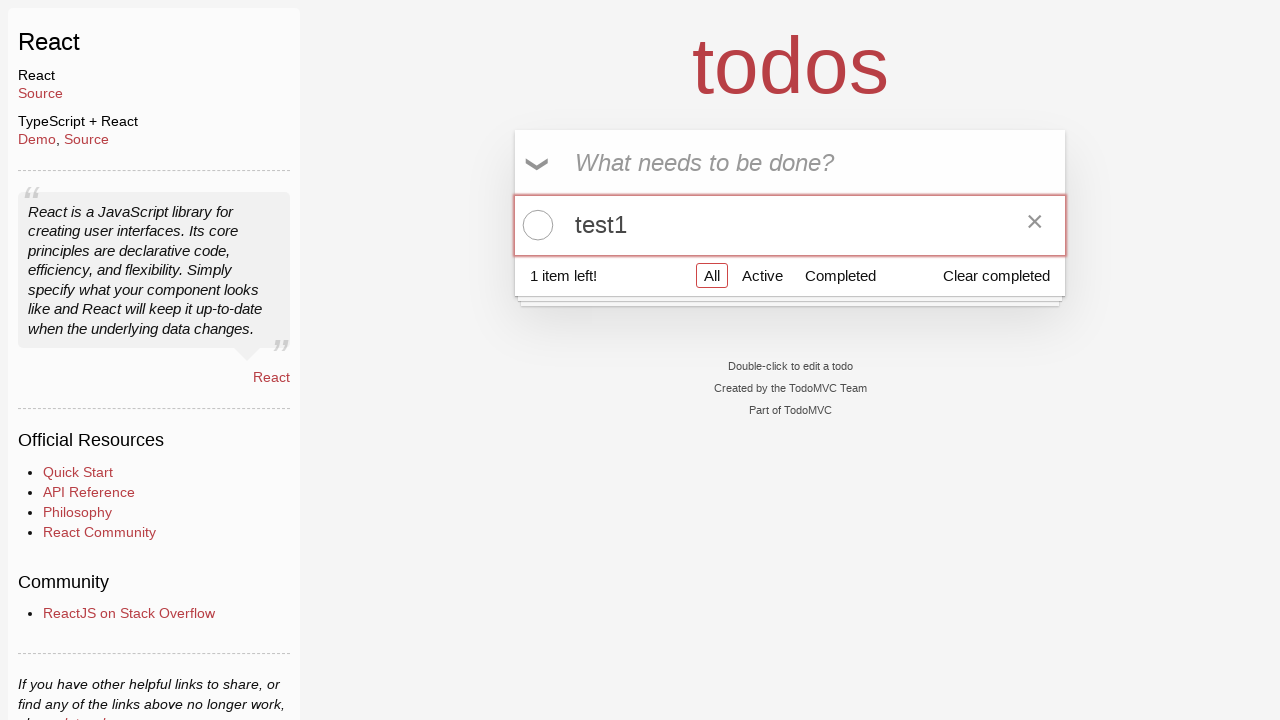

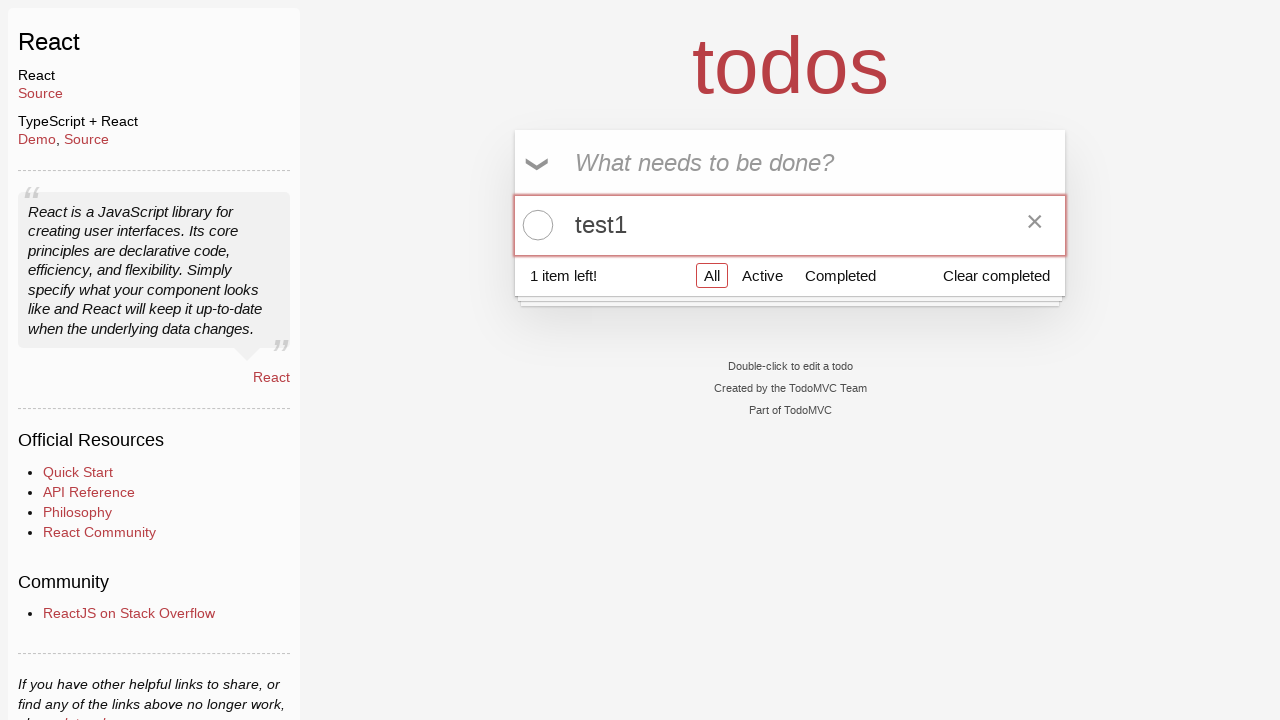